Tests the contact form functionality on demoblaze.com by clicking the Contact link, filling in email and message fields, and submitting the form.

Starting URL: https://demoblaze.com/index.html

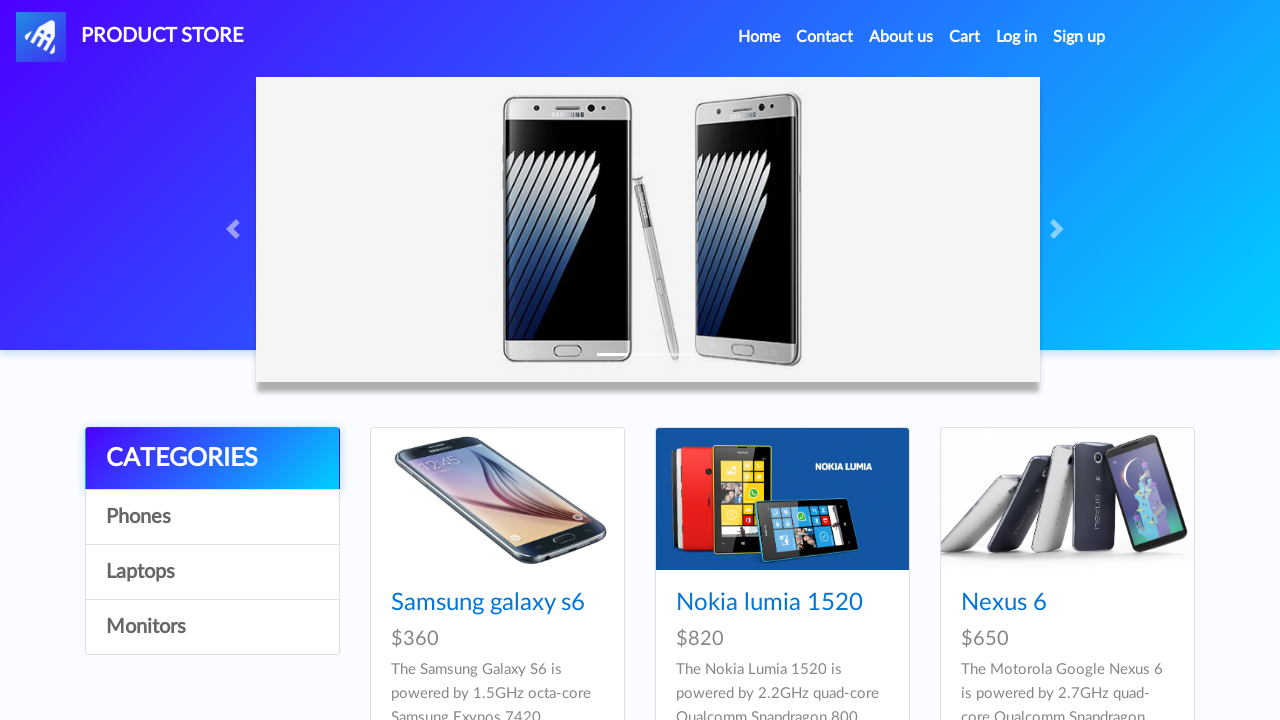

Clicked Contact link at (825, 37) on internal:role=link[name="Contact"i]
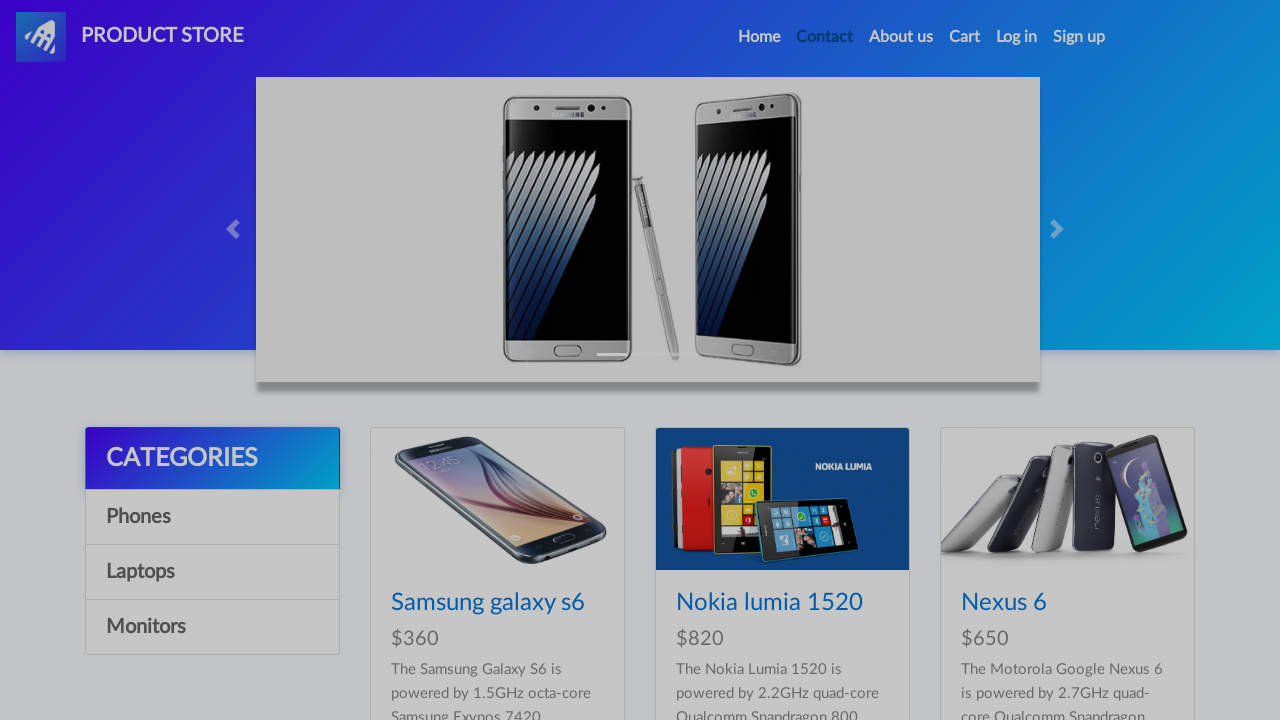

Contact modal loaded and 'Contact Email:' text appeared
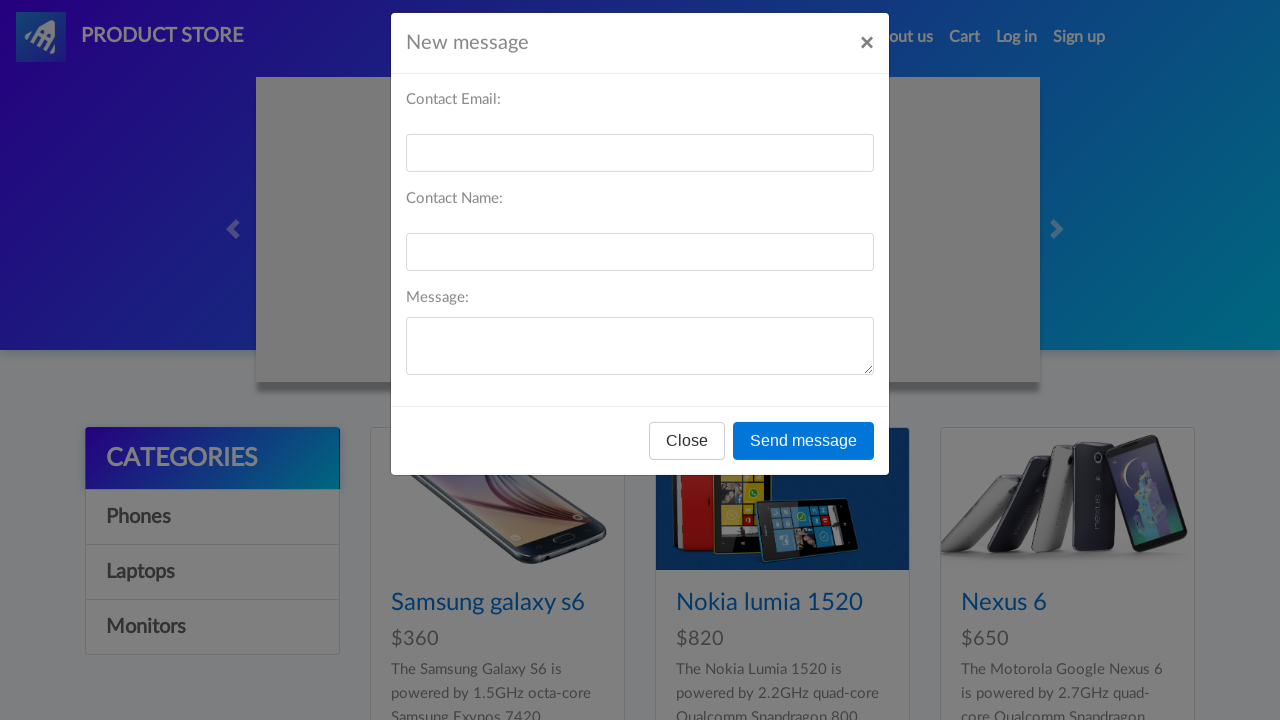

Clicked email input field at (640, 171) on #recipient-email
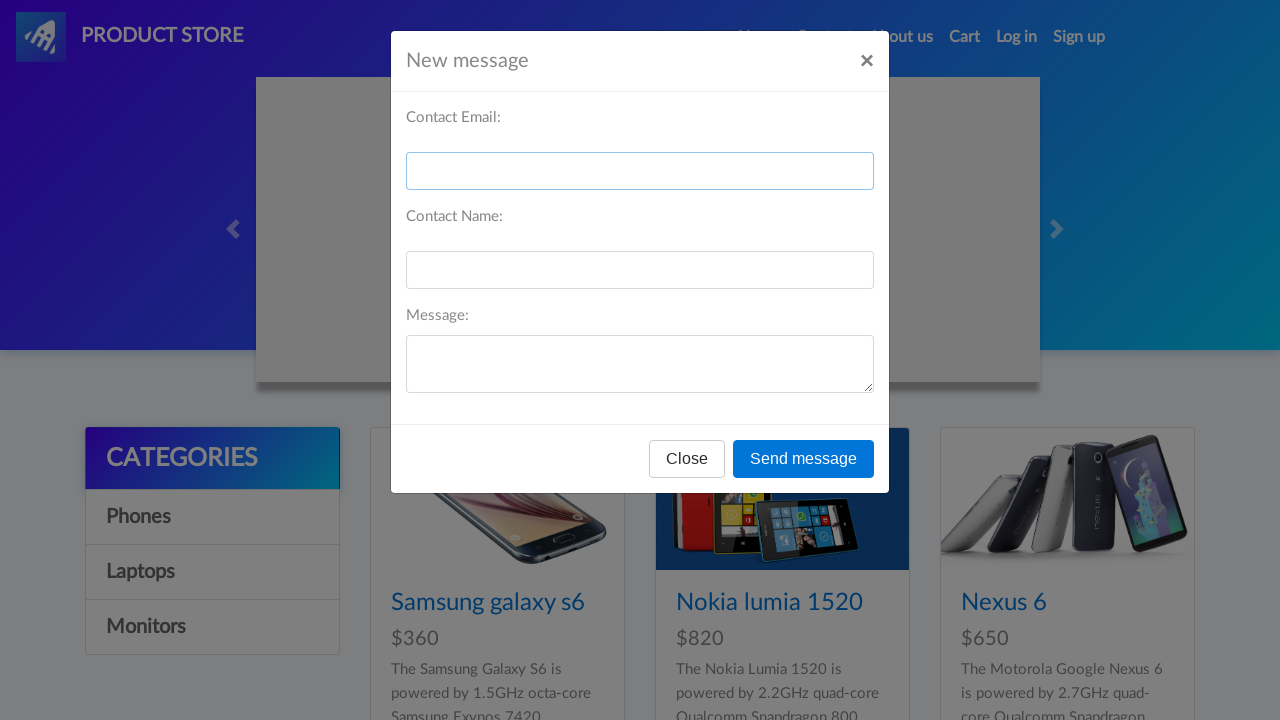

Filled email field with 'testing@prueba.com' on #recipient-email
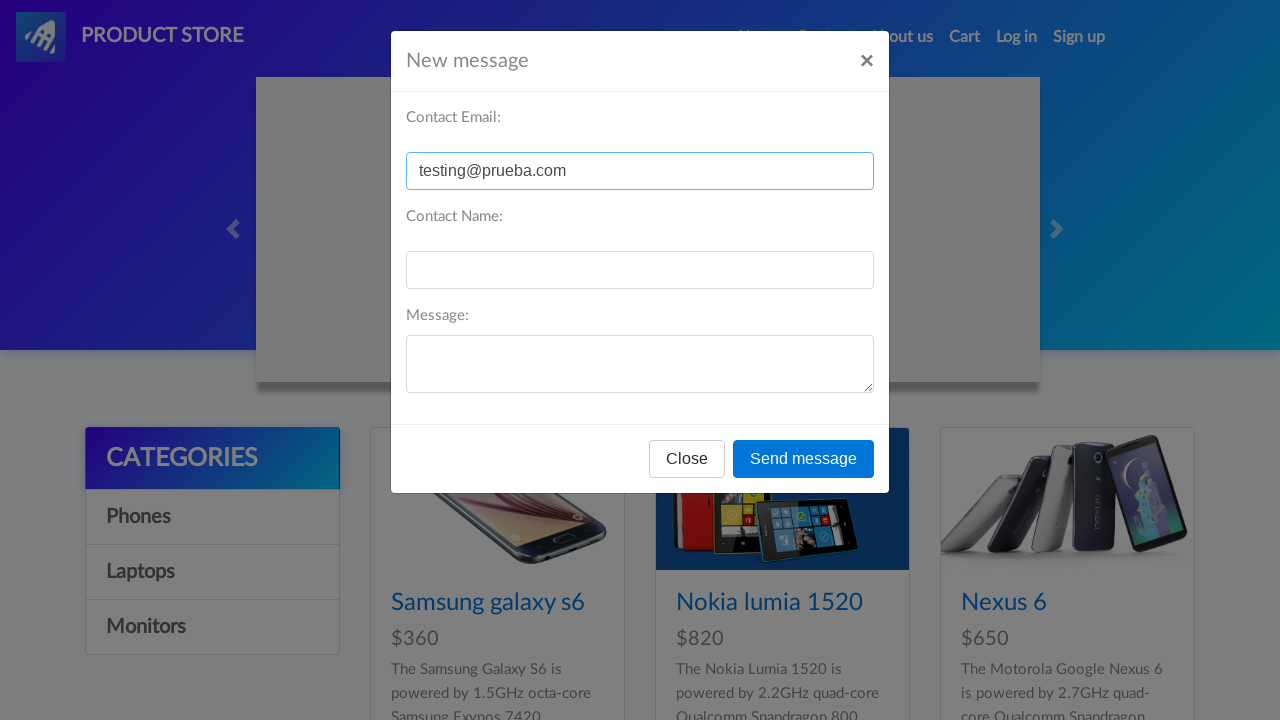

Filled message field with 'testing' on internal:label="Message:"i
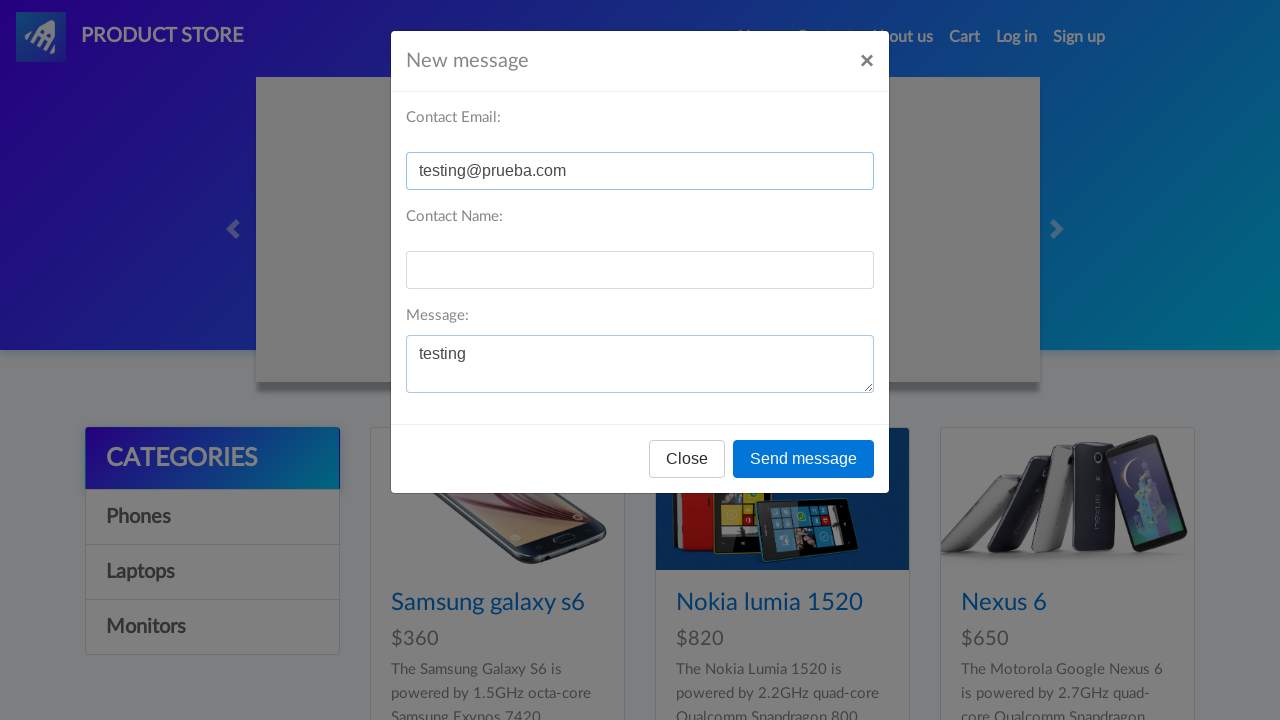

Clicked 'Send message' button to submit contact form at (804, 459) on internal:role=button[name="Send message"i]
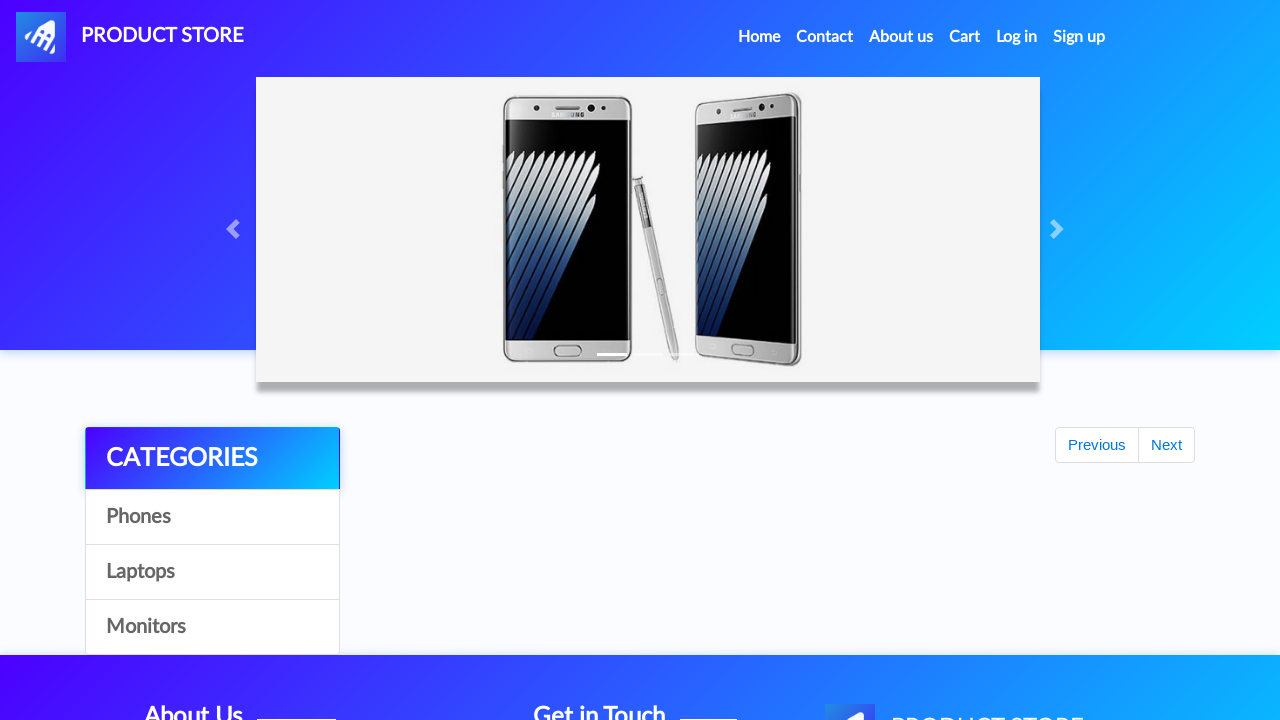

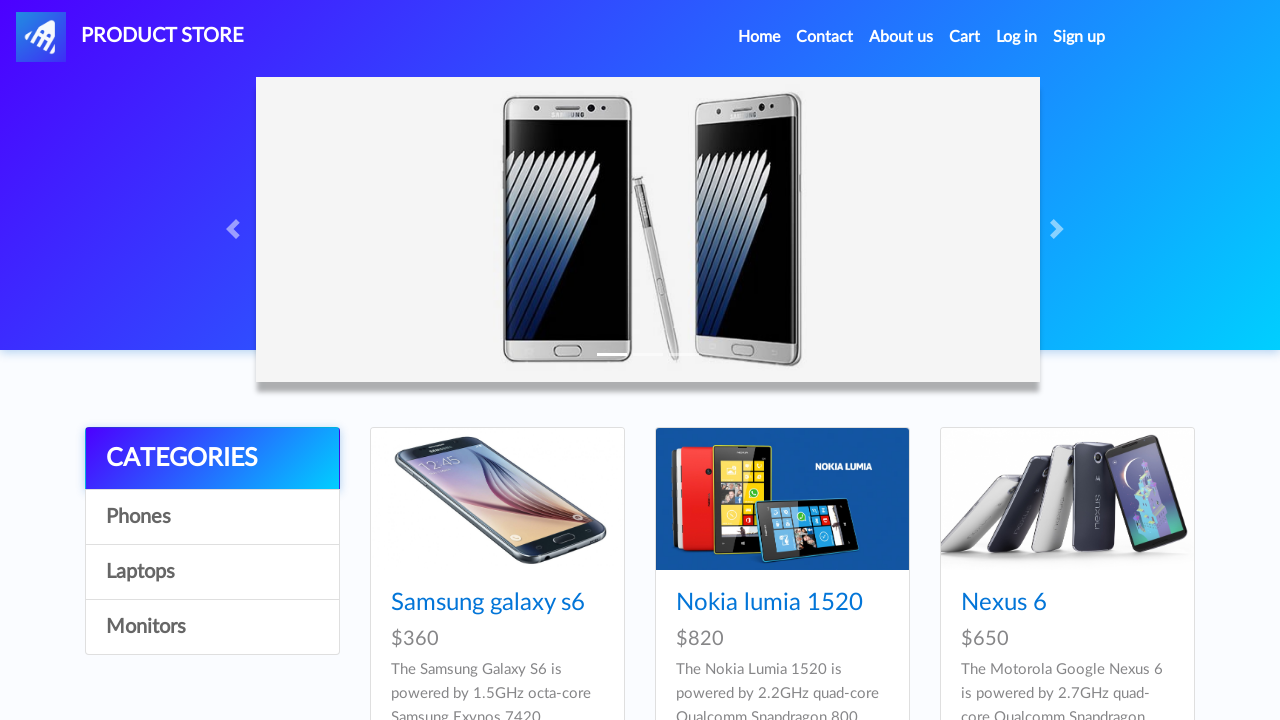